Tests browser navigation commands by visiting two URLs and using back/forward navigation buttons

Starting URL: https://github.com/ColombiaPython/social-media-automation

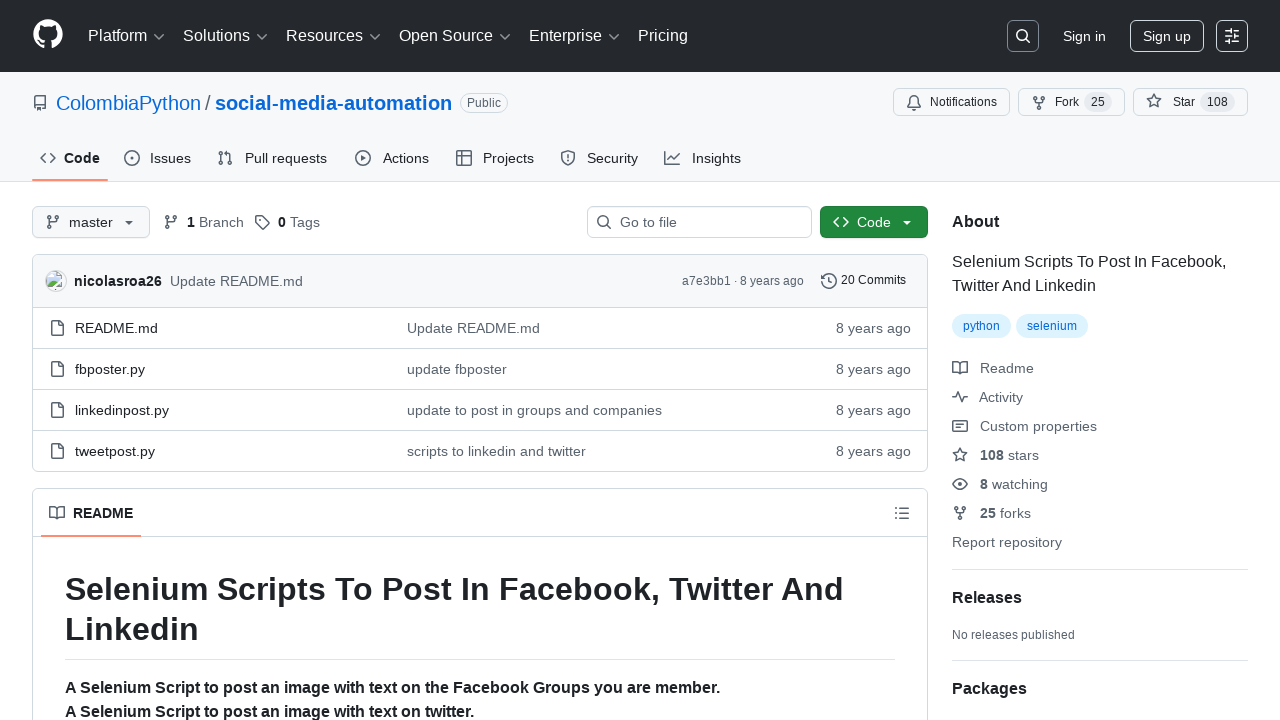

Navigated to W3Schools SQL UNION page
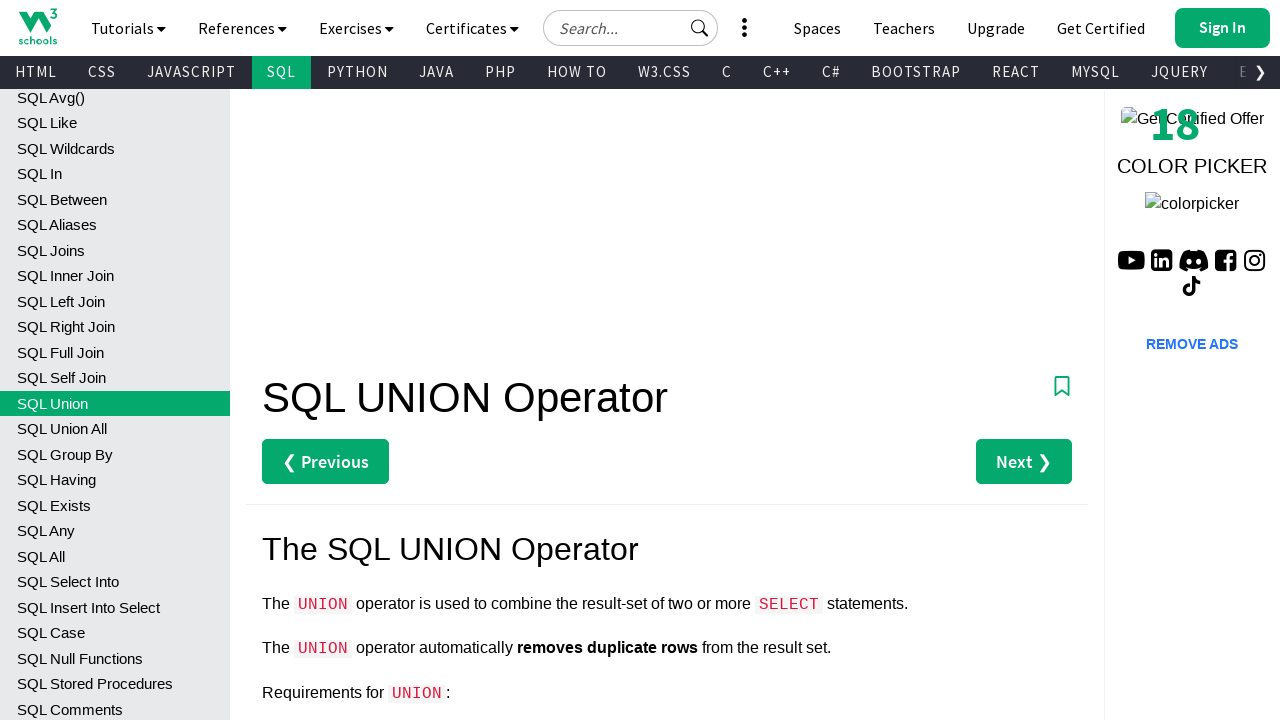

Clicked back button to return to previous page
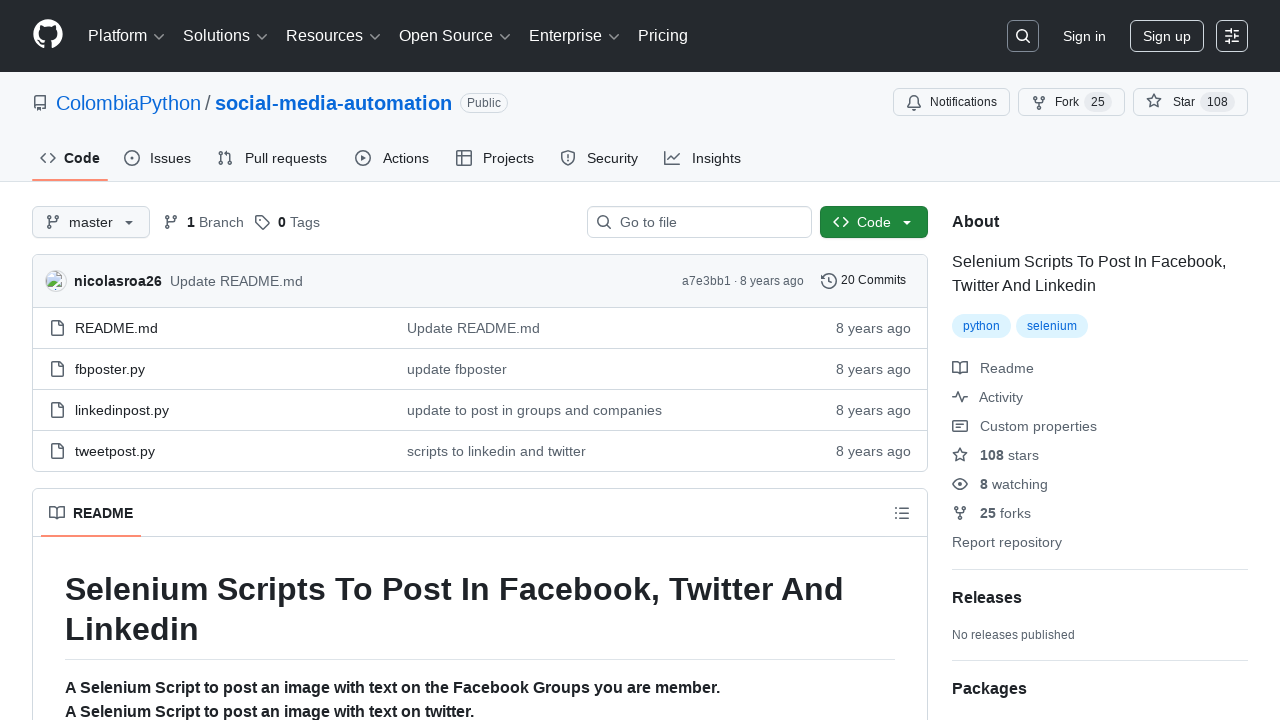

Clicked forward button to return to W3Schools SQL UNION page
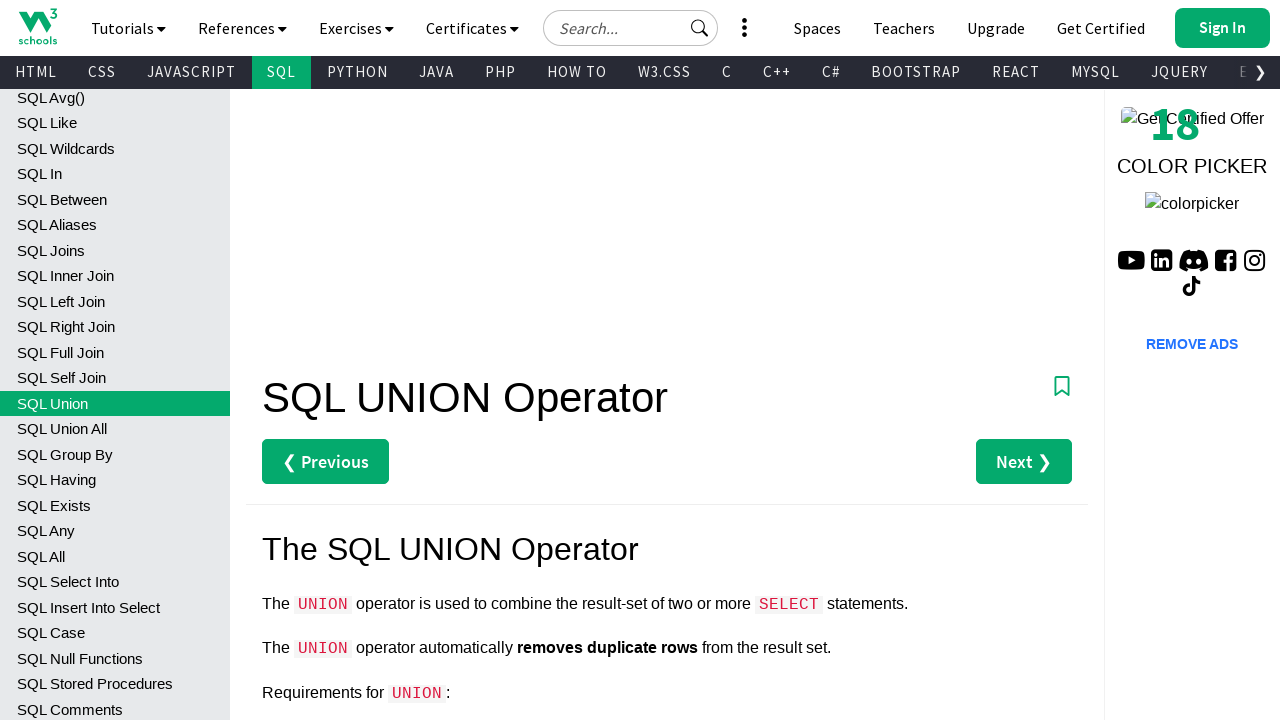

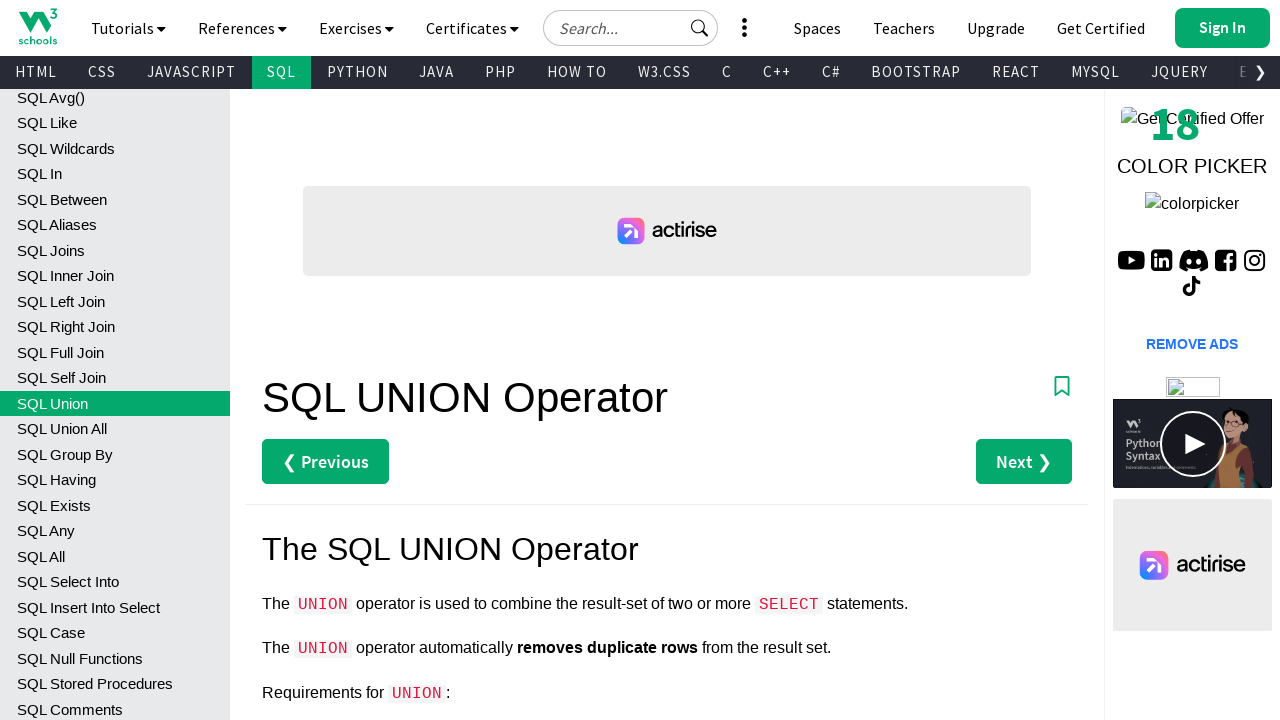